Tests various web element interactions including text input, radio button selection, and element state verification on a Selenium practice page

Starting URL: https://syntaxprojects.com/selenium_commands_selector.php

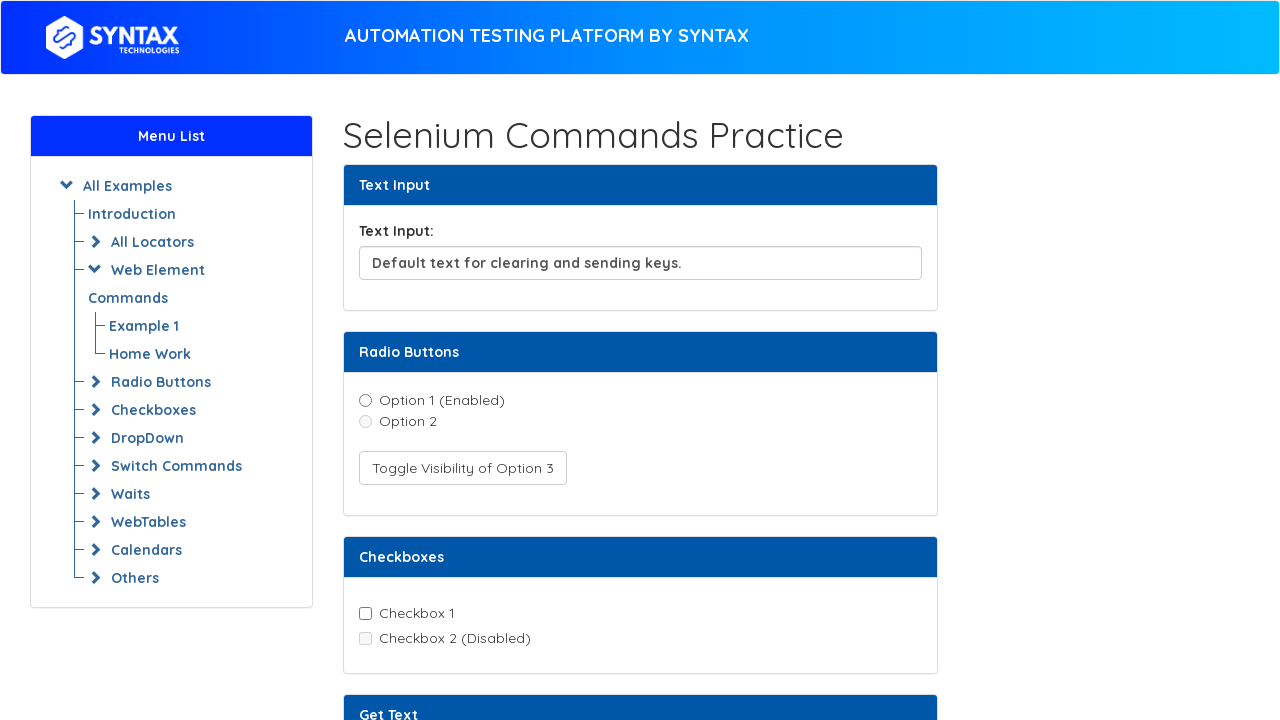

Cleared text input field on xpath=//input[@id='textInput']
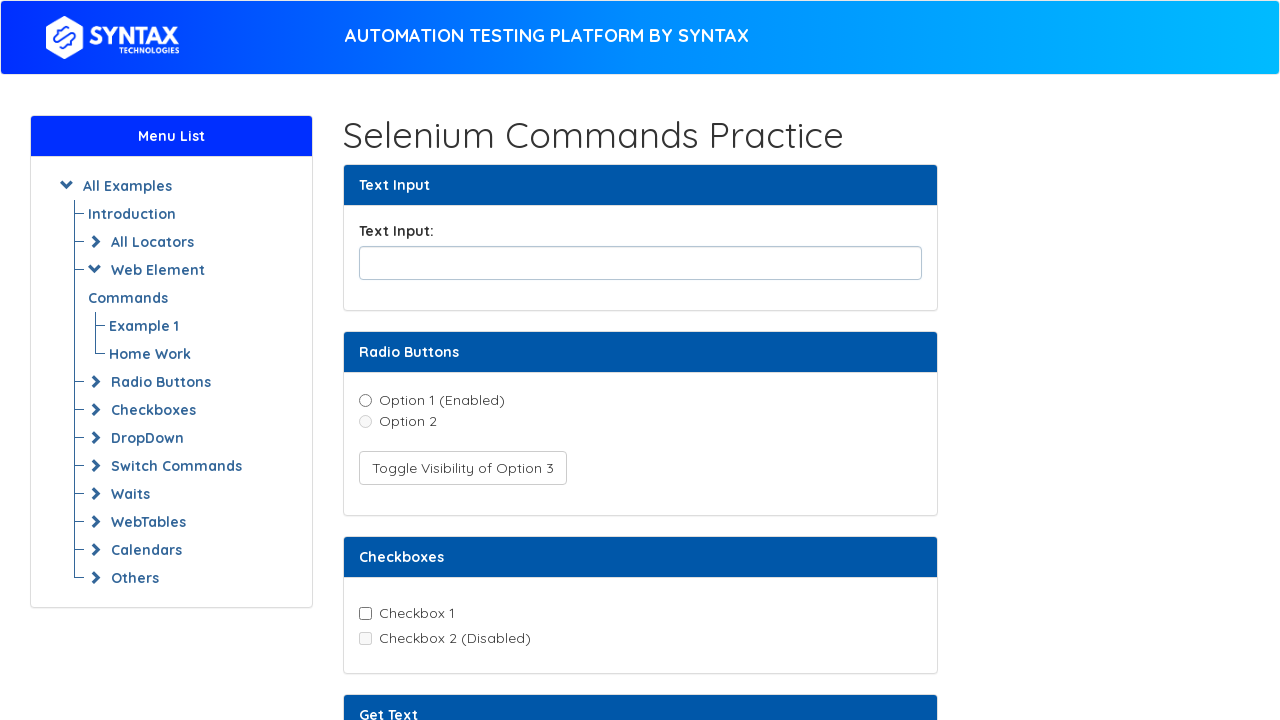

Filled text input field with 'abracadabra' on xpath=//input[@id='textInput']
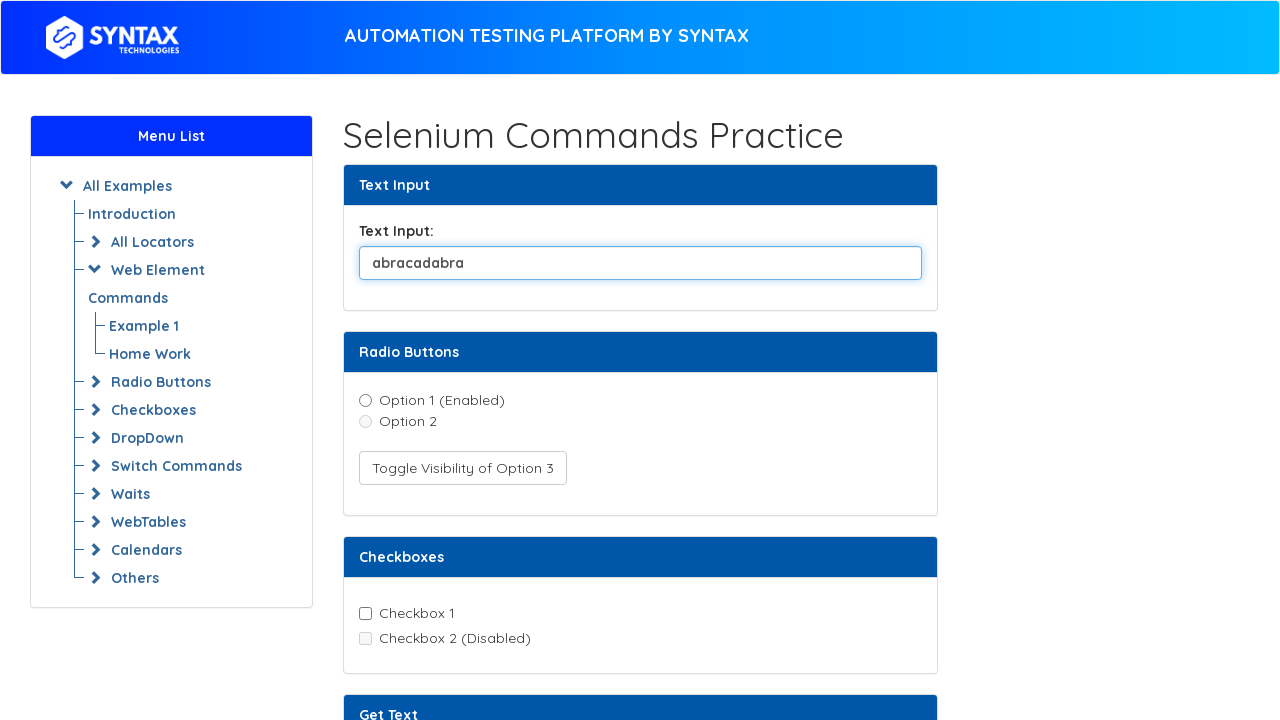

Located radio button 1 (option1)
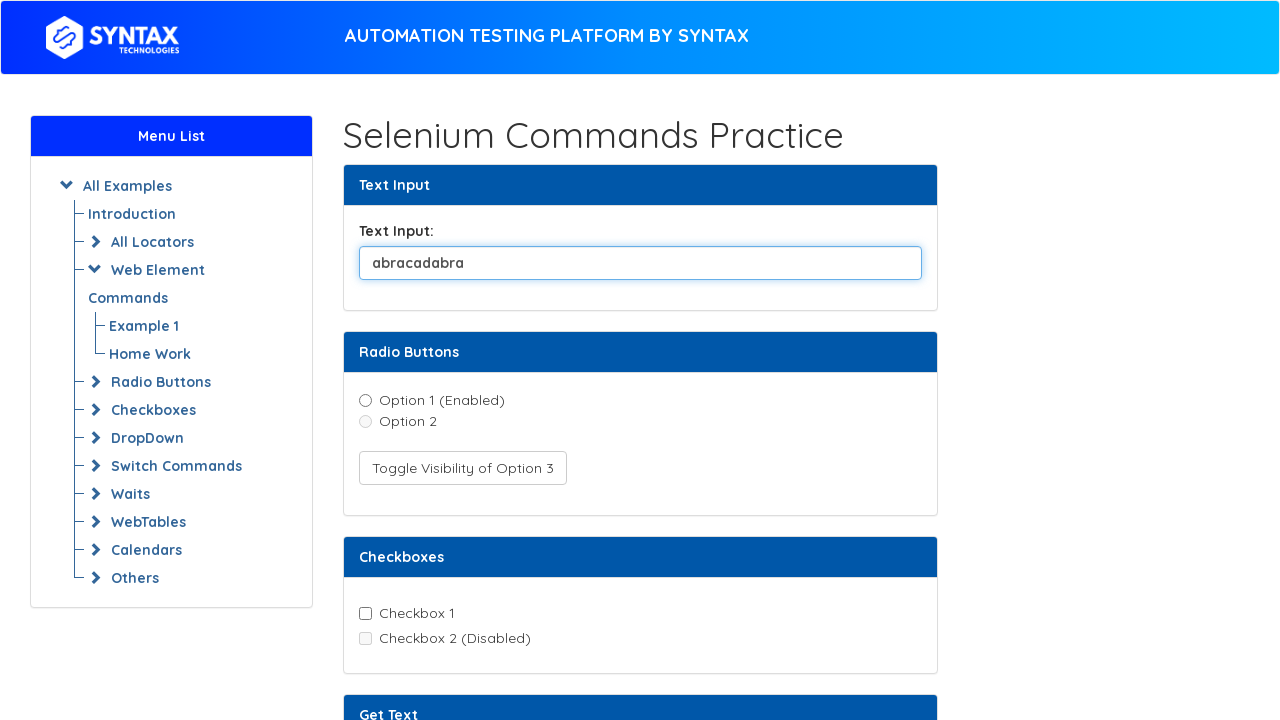

Radio button 1 was not checked, clicked to select it at (365, 400) on xpath=//input[@value='option1']
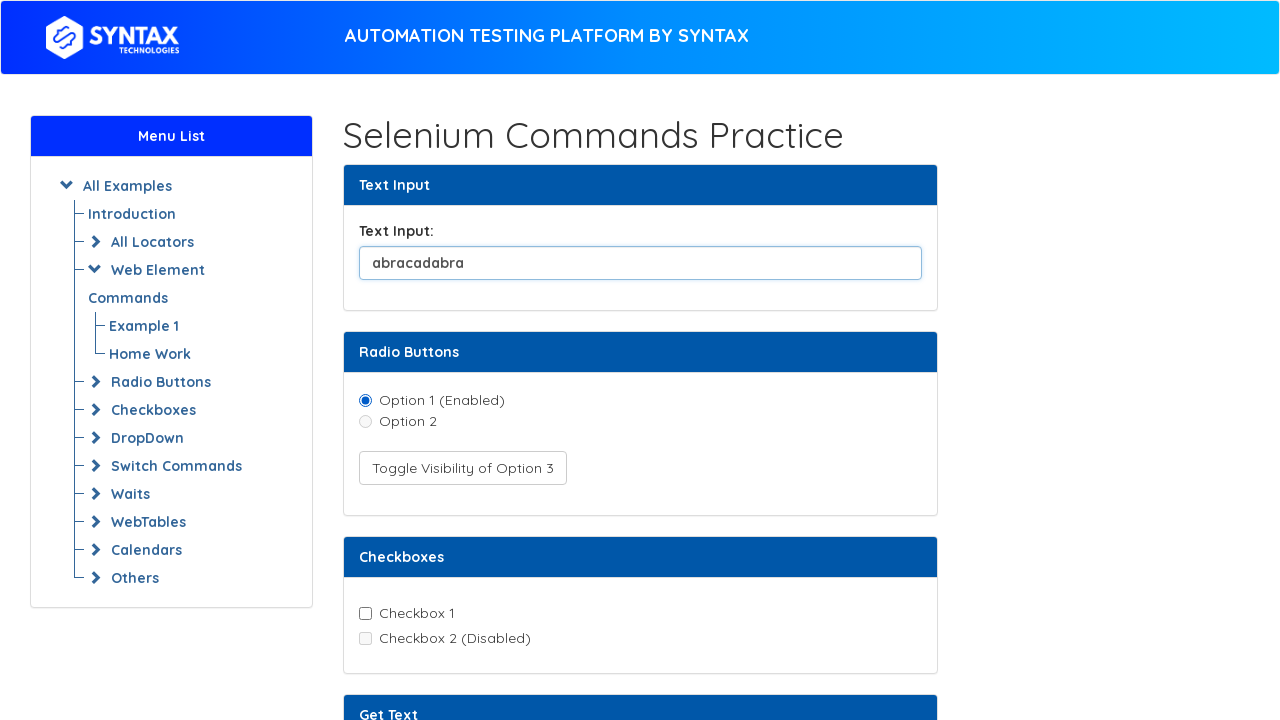

Located radio button 2 (option2)
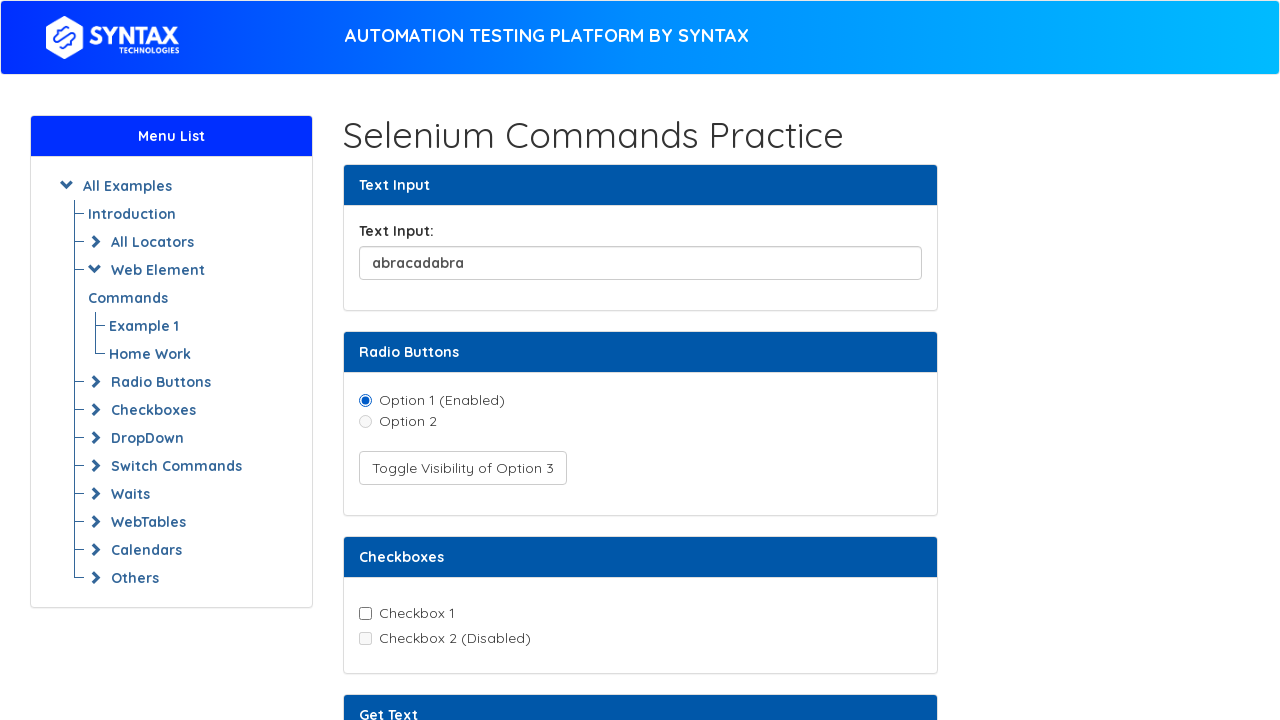

Verified radio button 2 is enabled: False
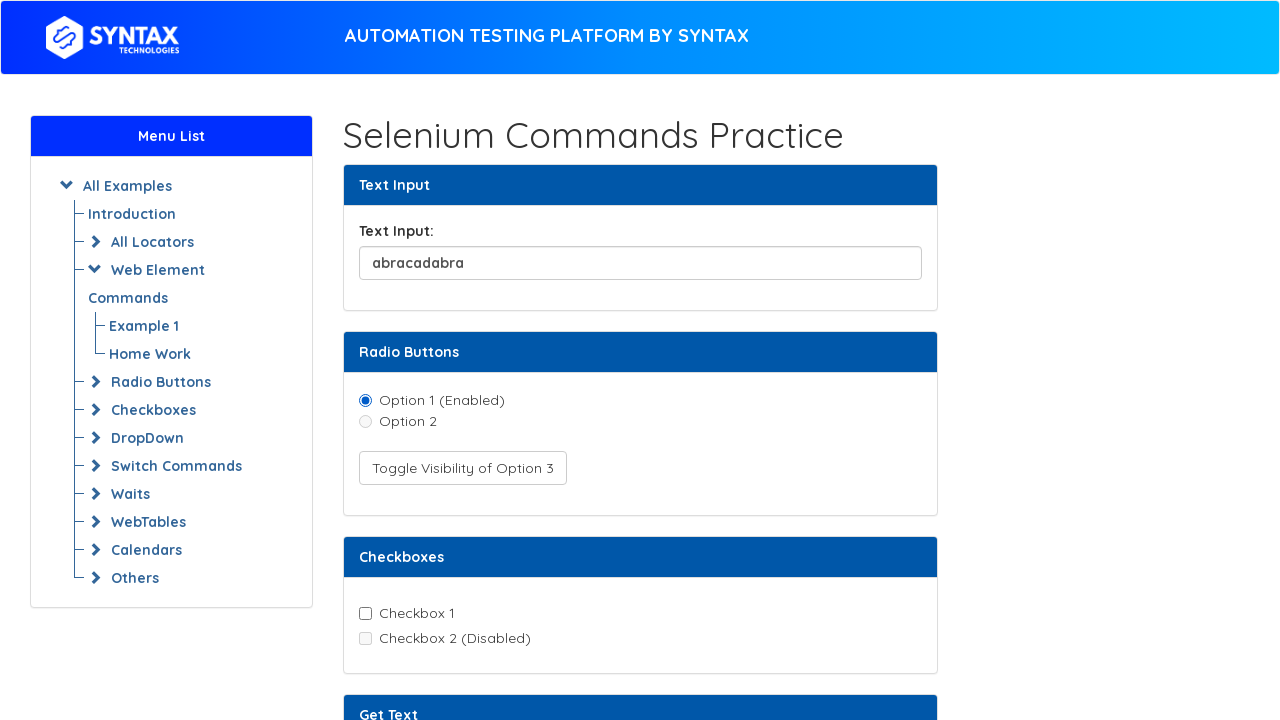

Located radio button 3 (option3)
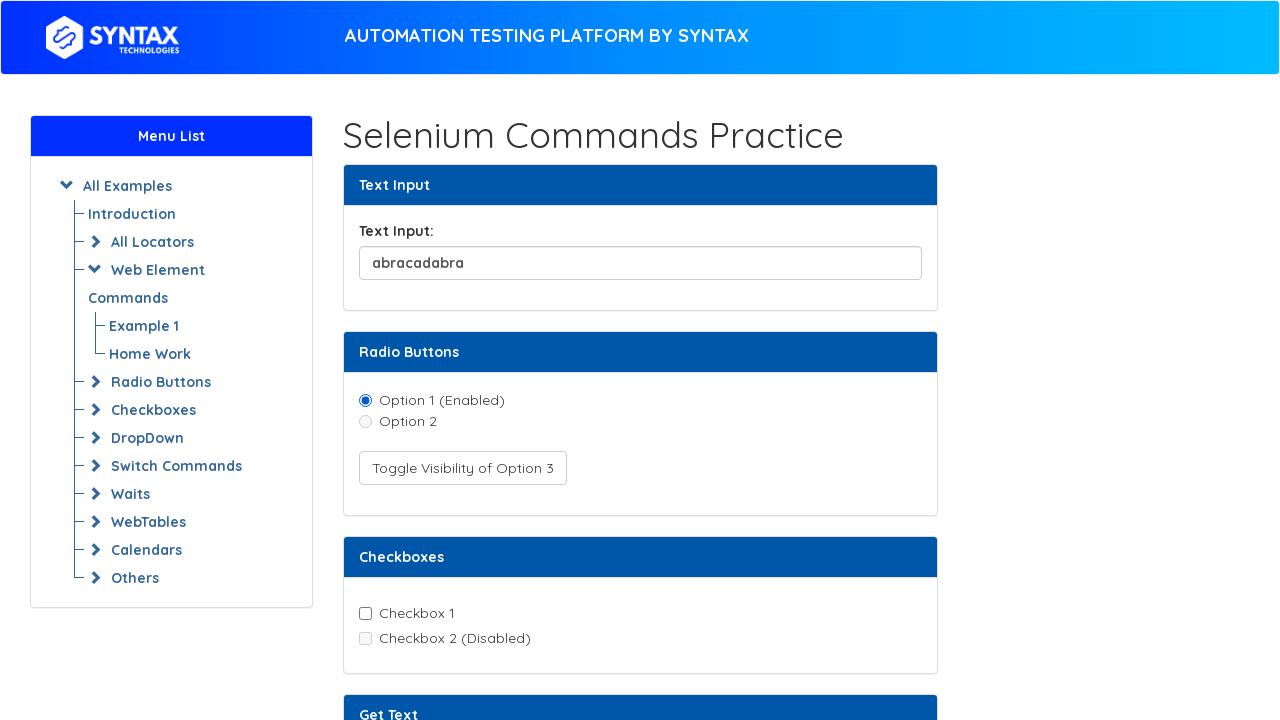

Verified radio button 3 is visible: False
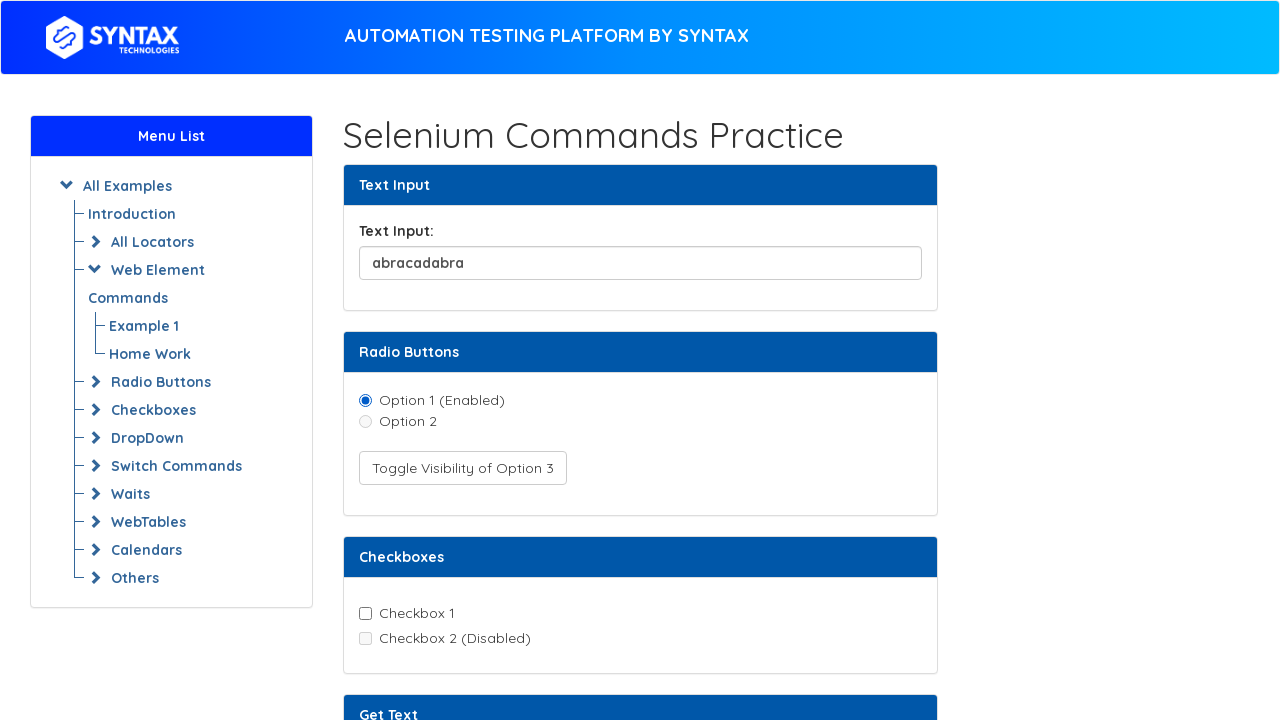

Located text element
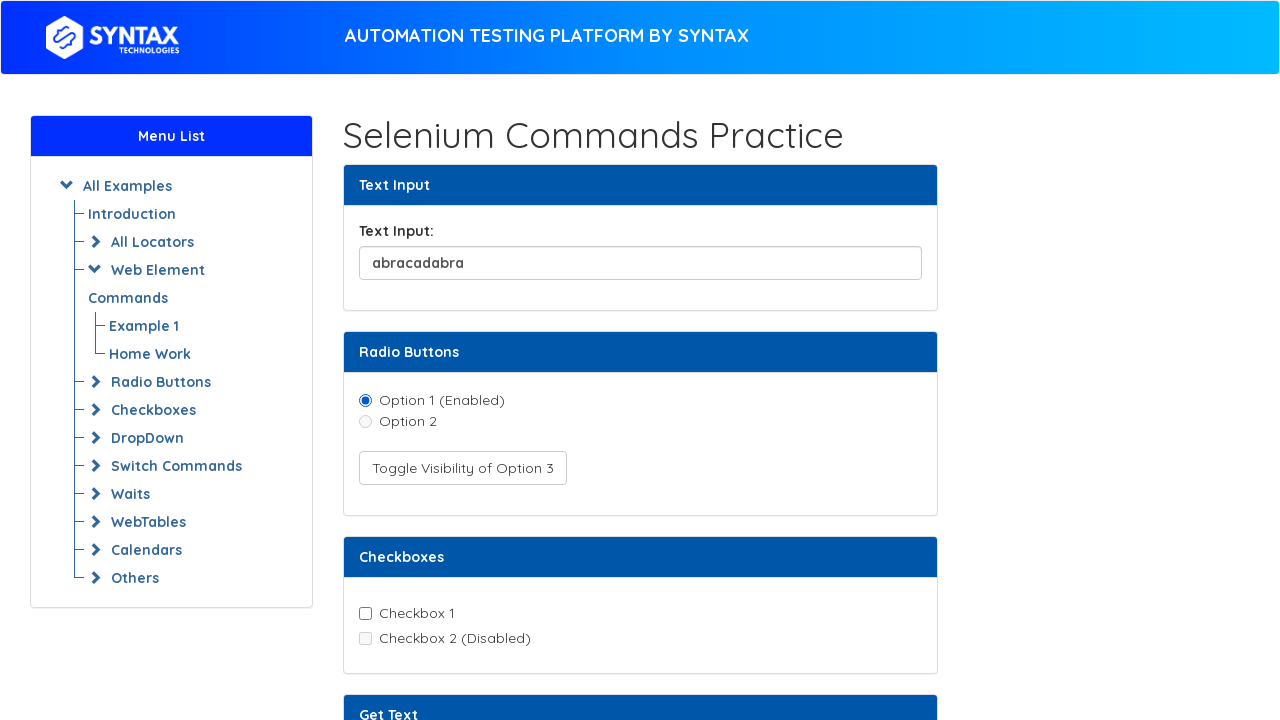

Retrieved text content from element: 'This is a sample text to  demonstrate the getText() command.'
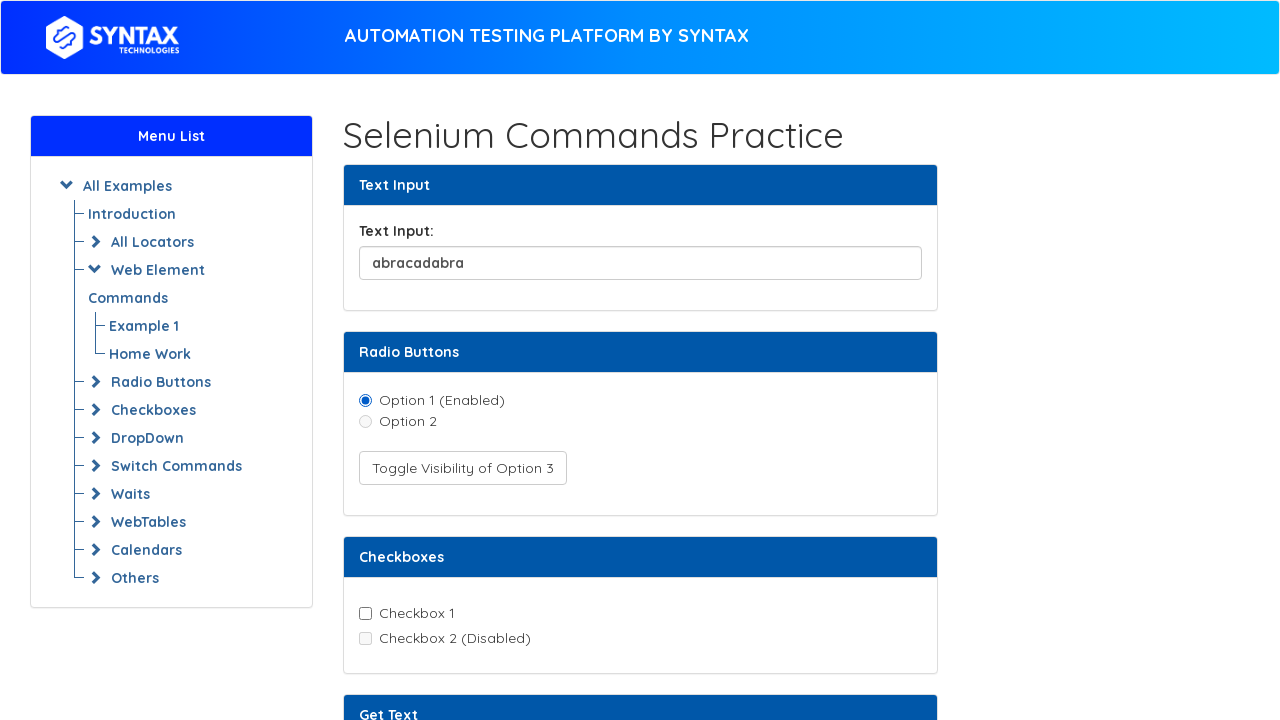

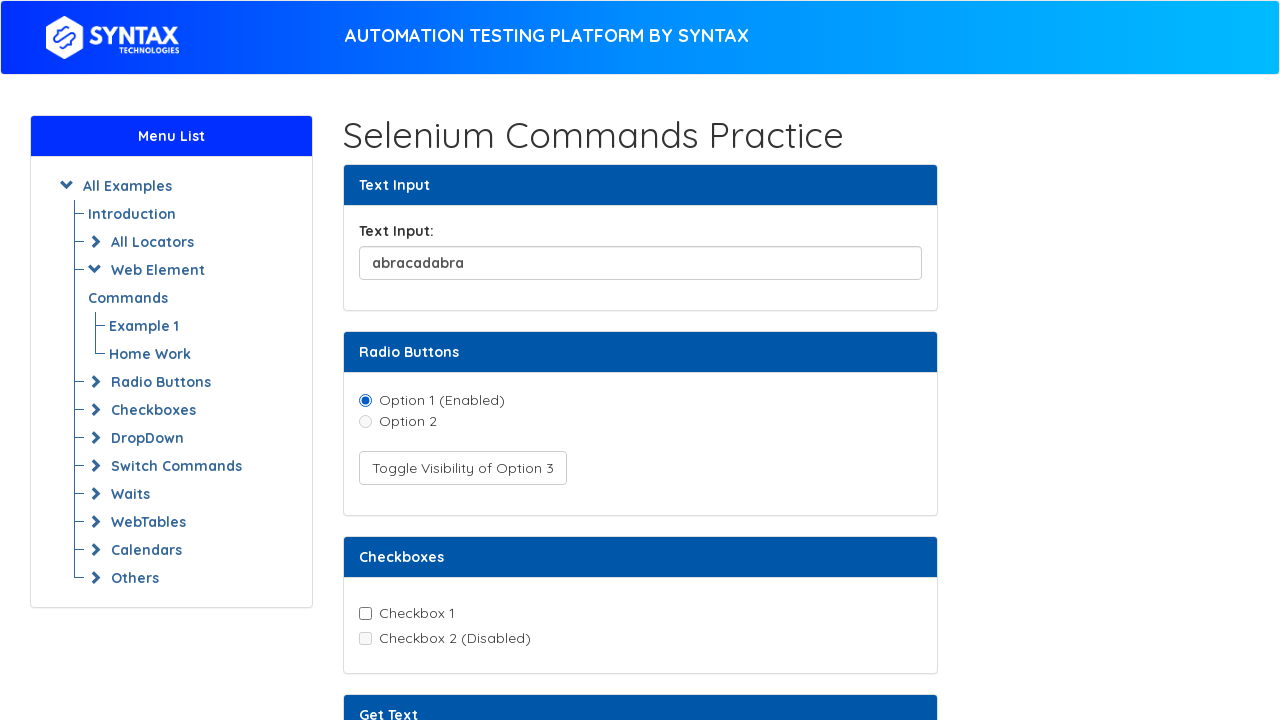